Tests window handle functionality by opening a new window via clicking a link, switching to the new window to verify its content, and then switching back to the original window to verify the title.

Starting URL: https://the-internet.herokuapp.com/windows

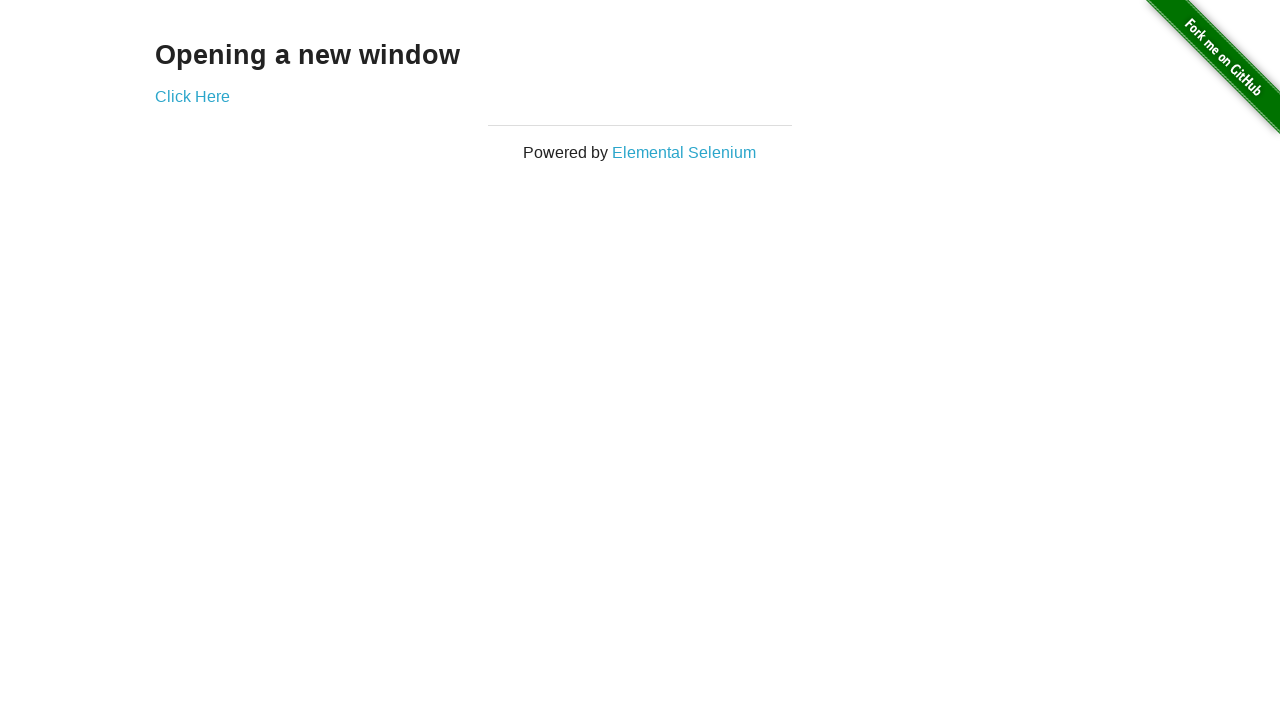

Waited for h3 element to load on initial page
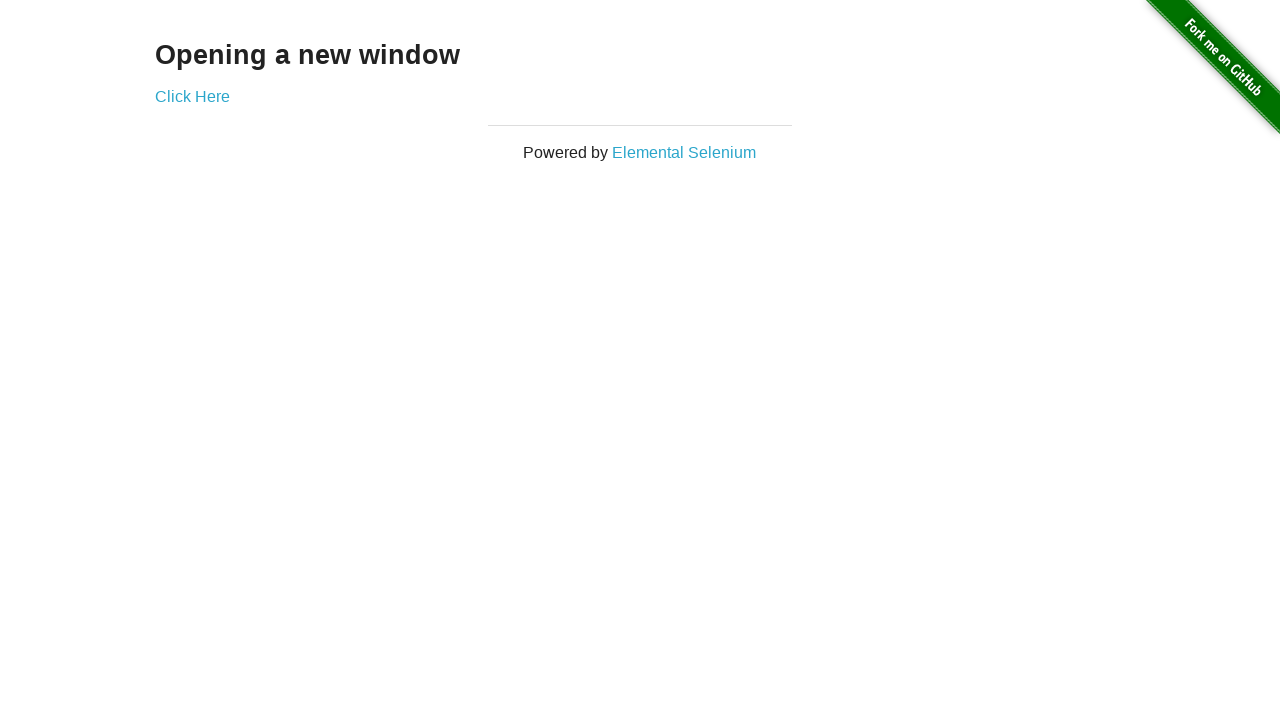

Verified page heading text is 'Opening a new window'
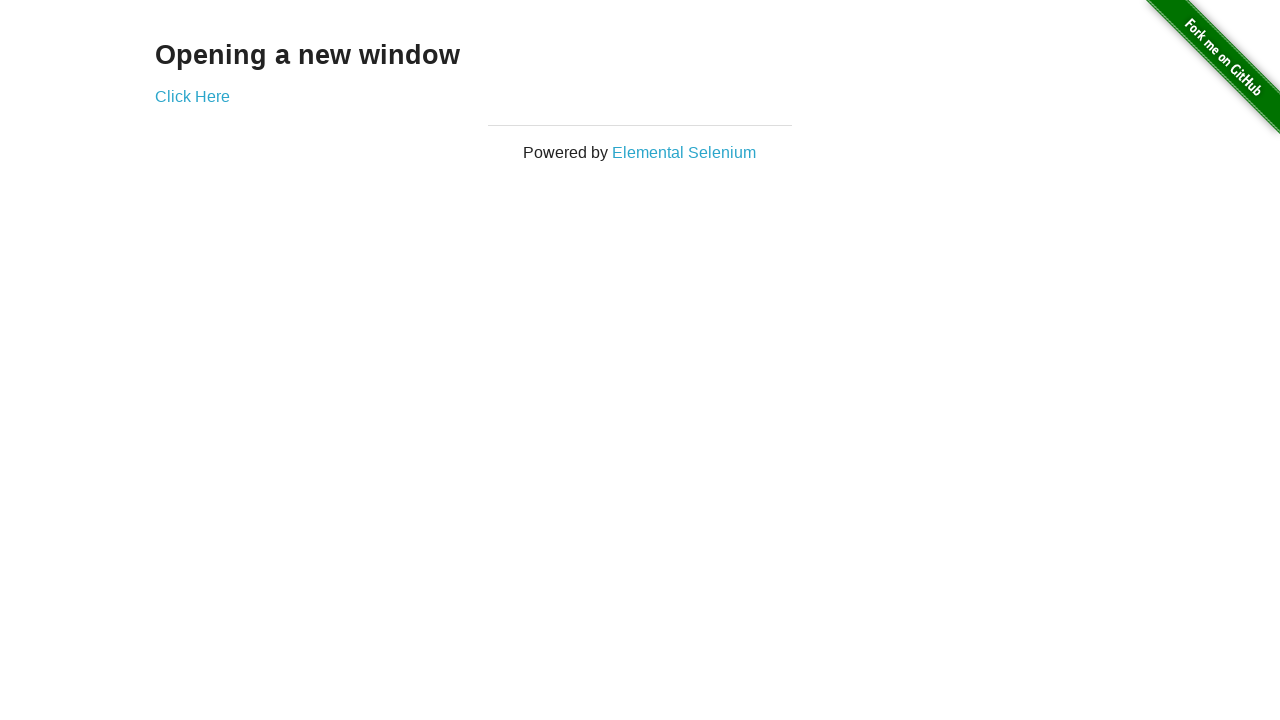

Verified initial page title is 'The Internet'
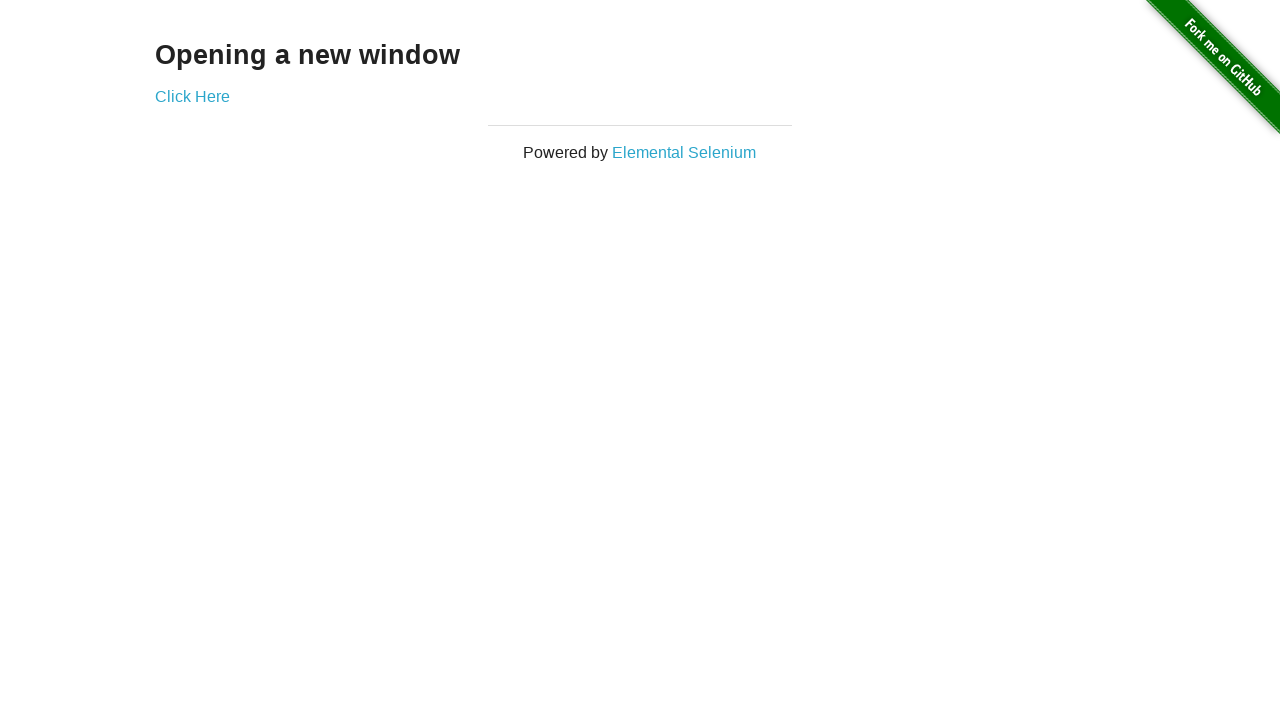

Clicked 'Click Here' link to open new window at (192, 96) on text=Click Here
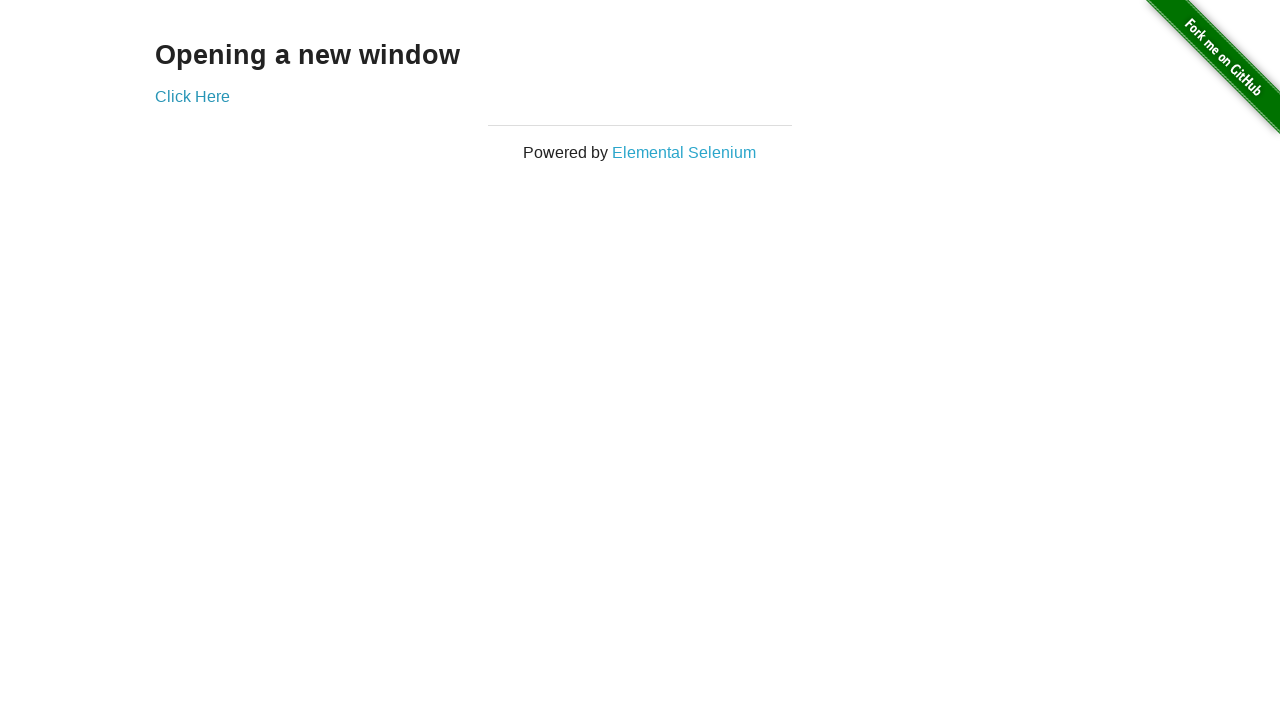

Captured new window/page object
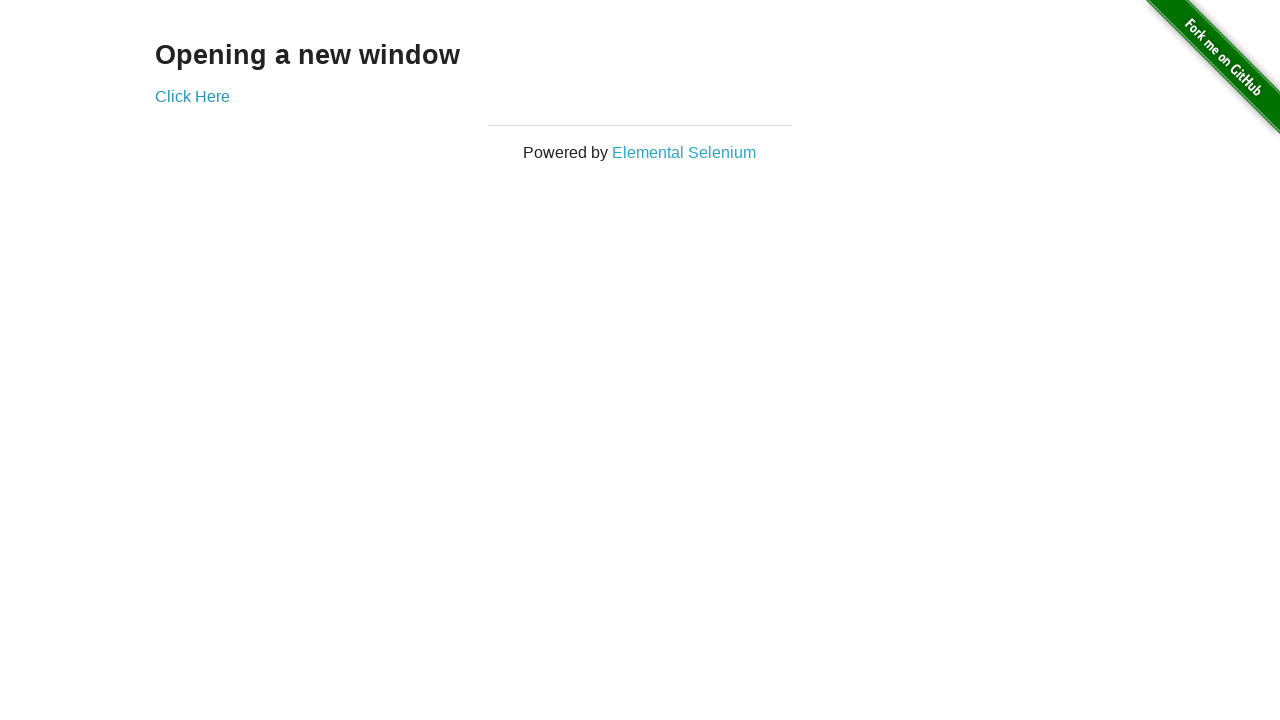

Waited for new window to fully load
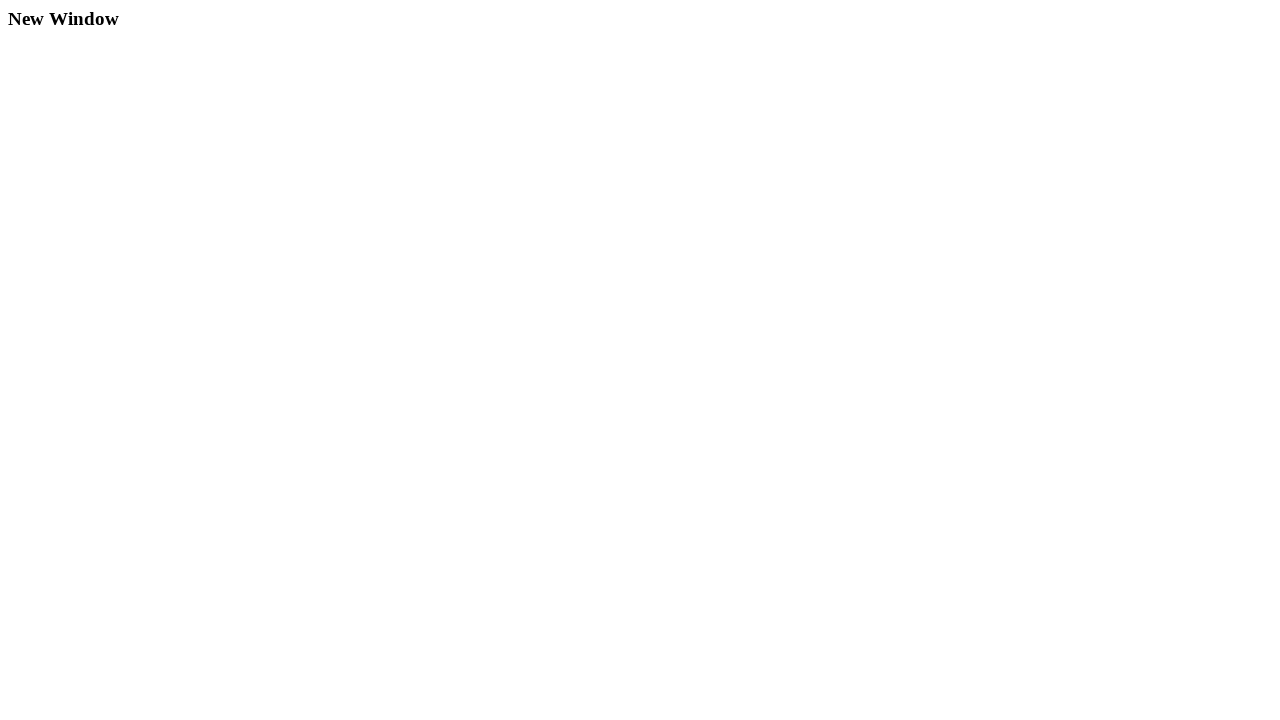

Verified new window title is 'New Window'
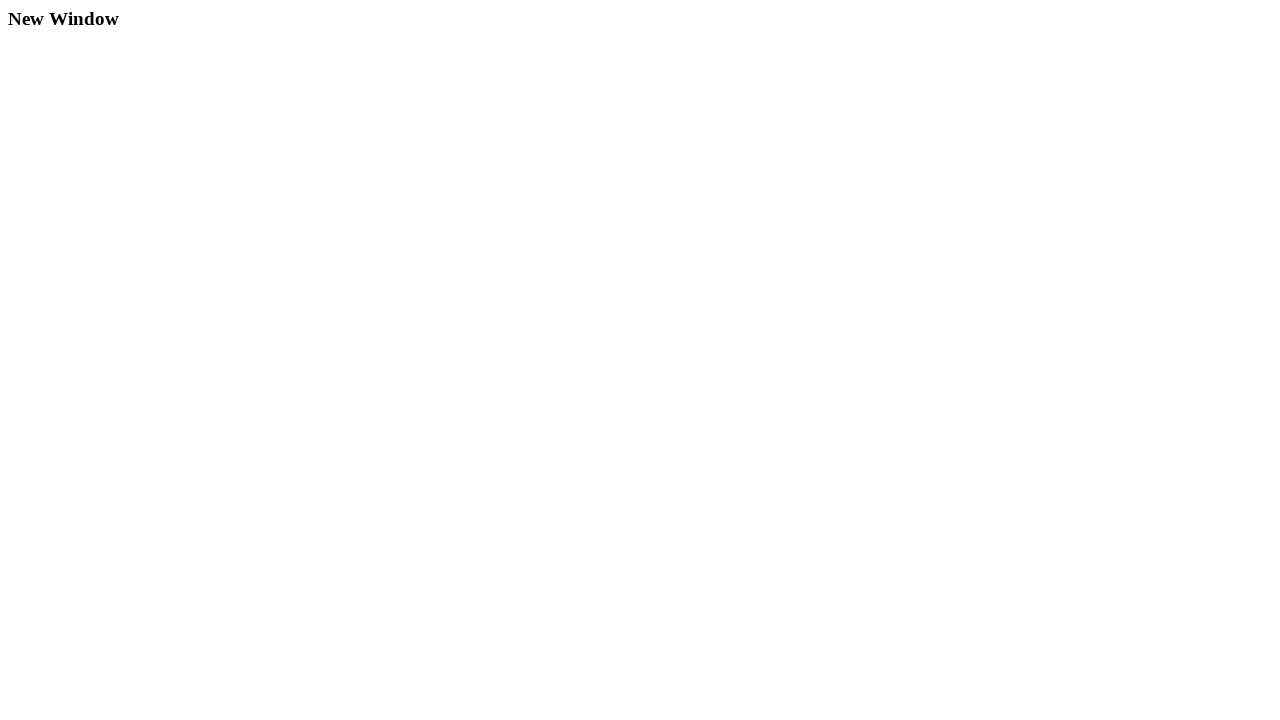

Verified new window heading text is 'New Window'
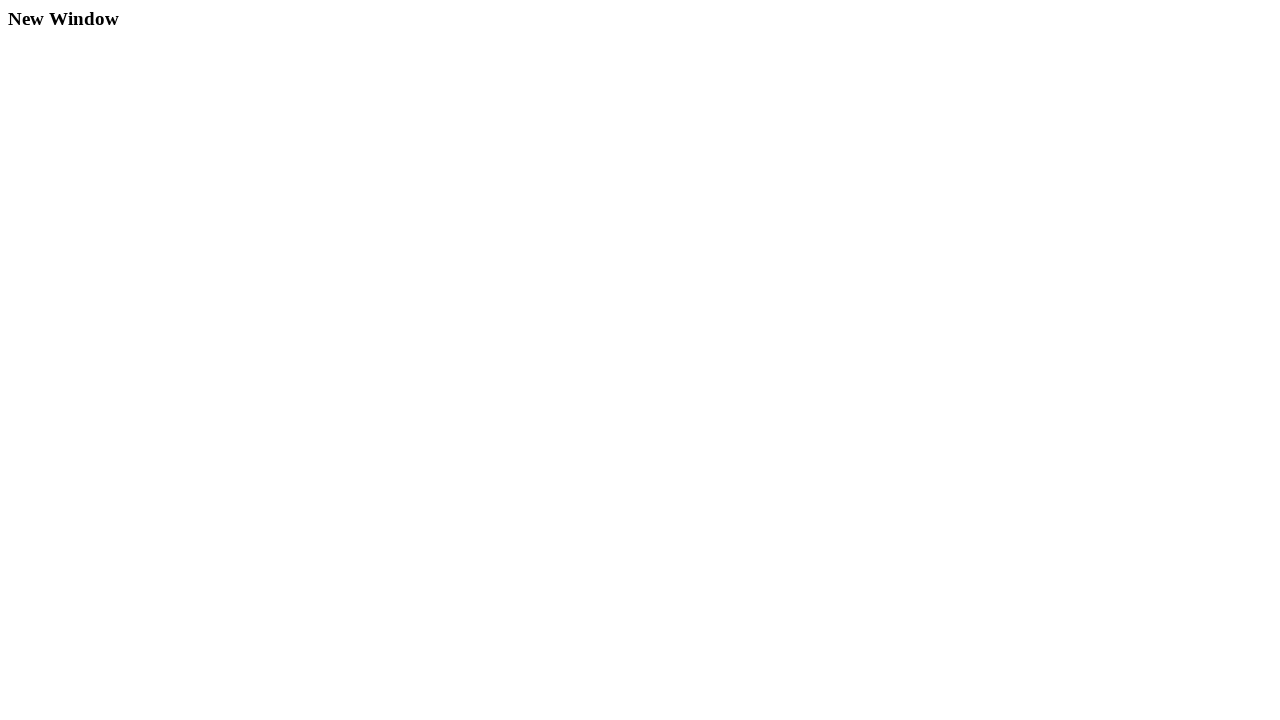

Switched back to original window
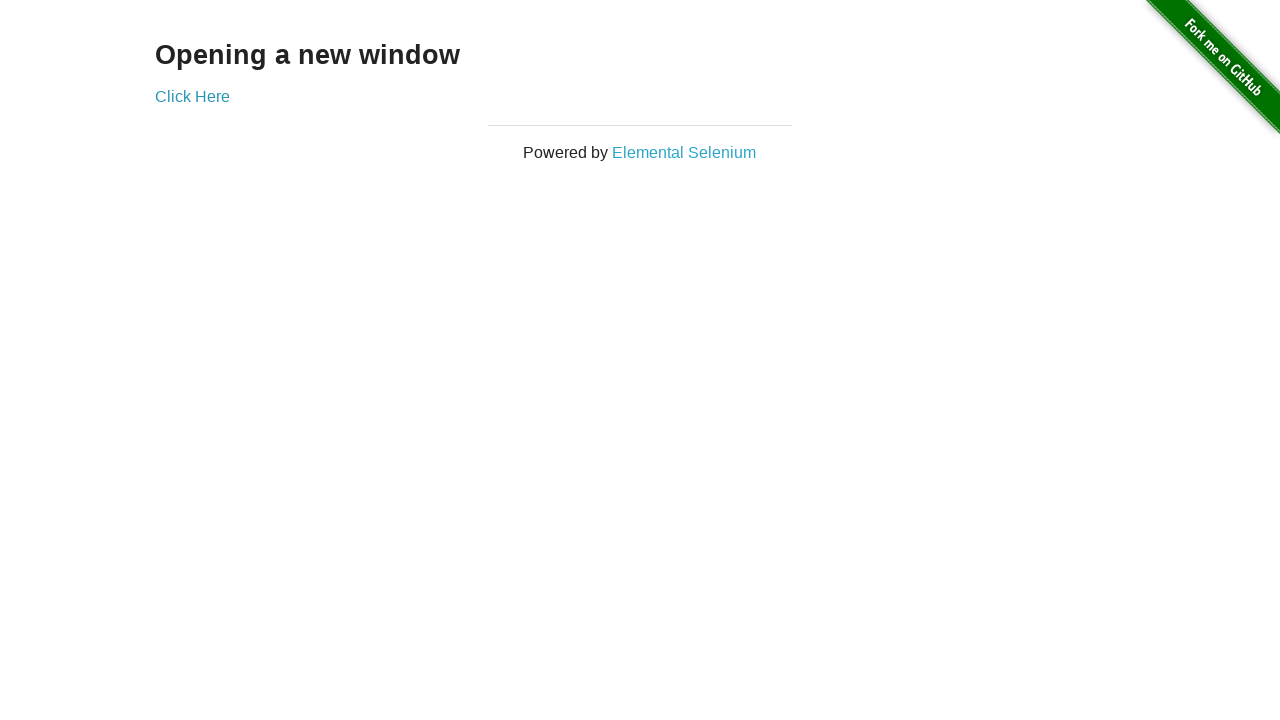

Verified original page title is still 'The Internet'
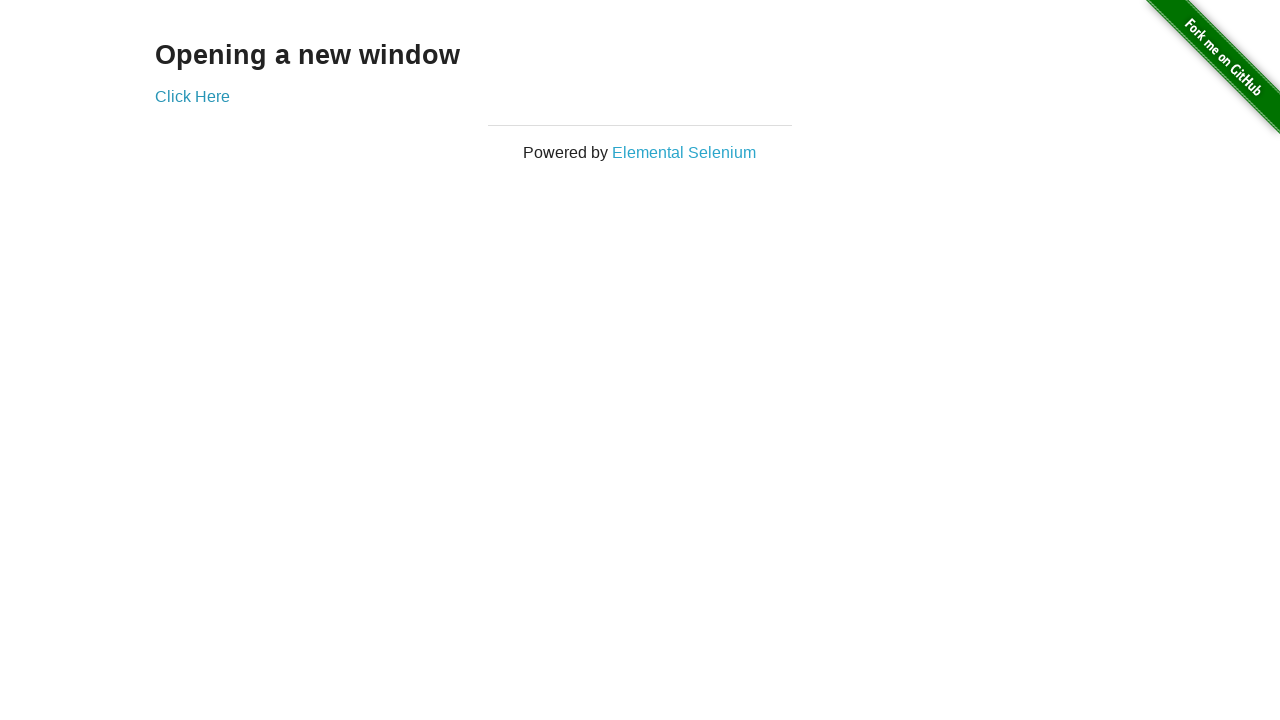

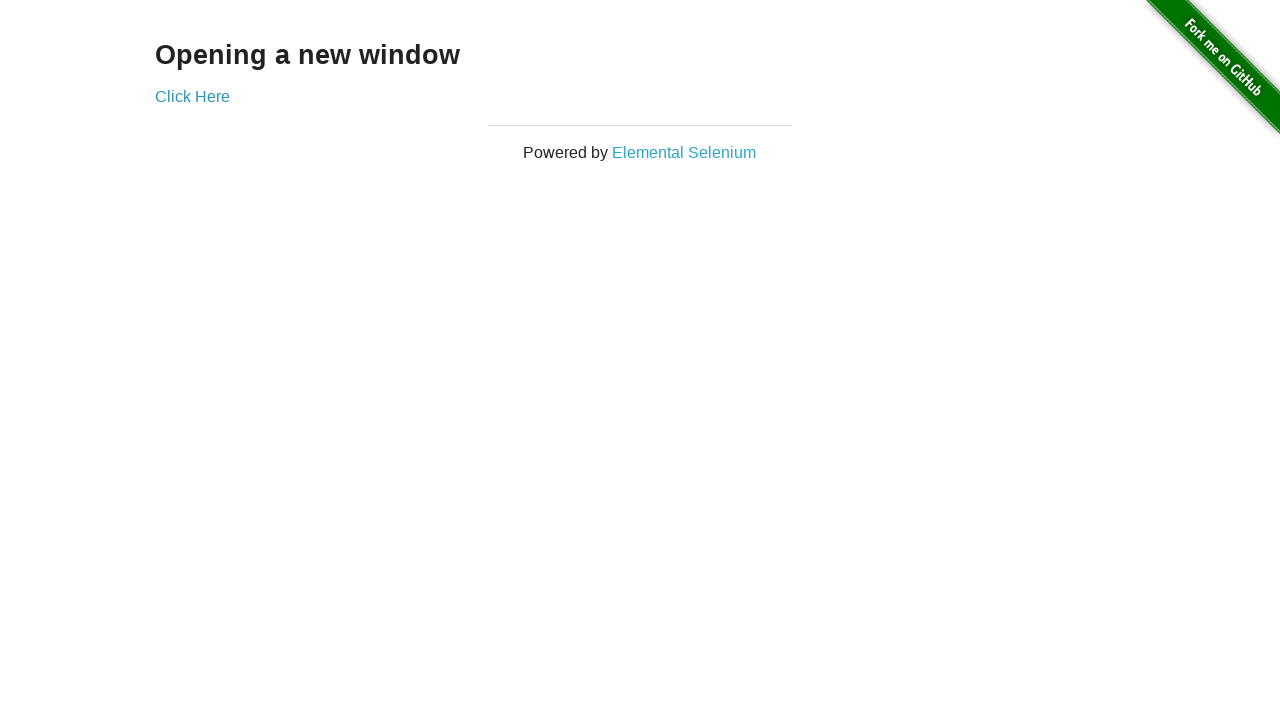